Tests JavaScript prompt dialog by clicking a button, entering text into the prompt, and accepting it

Starting URL: https://the-internet.herokuapp.com/javascript_alerts

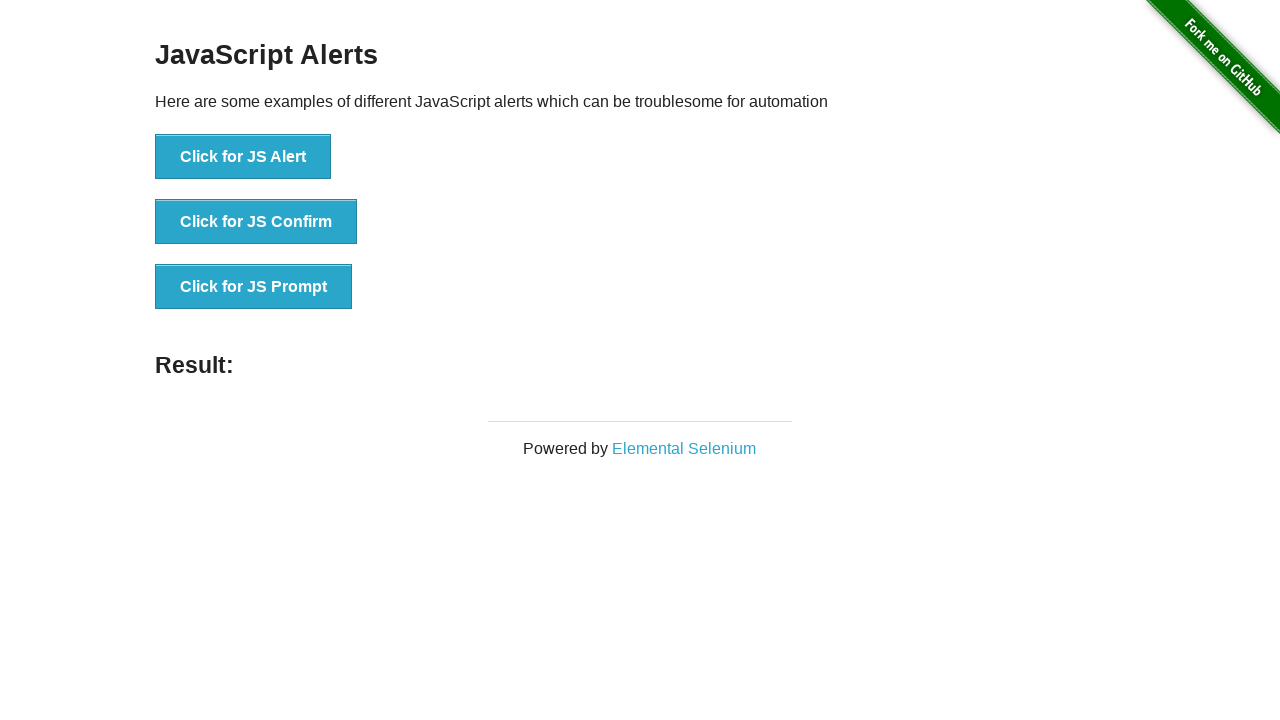

Clicked the JavaScript prompt button at (254, 287) on xpath=//button[@onclick='jsPrompt()']
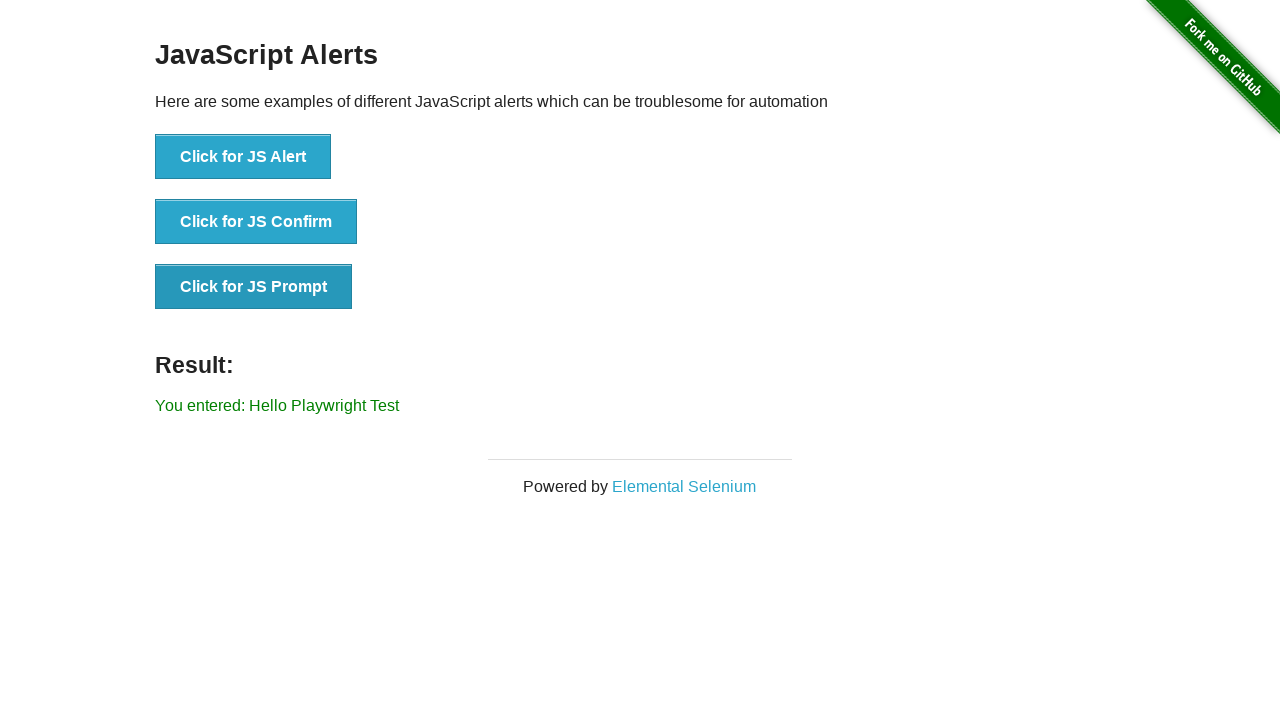

Prompt dialog accepted with text 'Hello Playwright Test' and result appeared
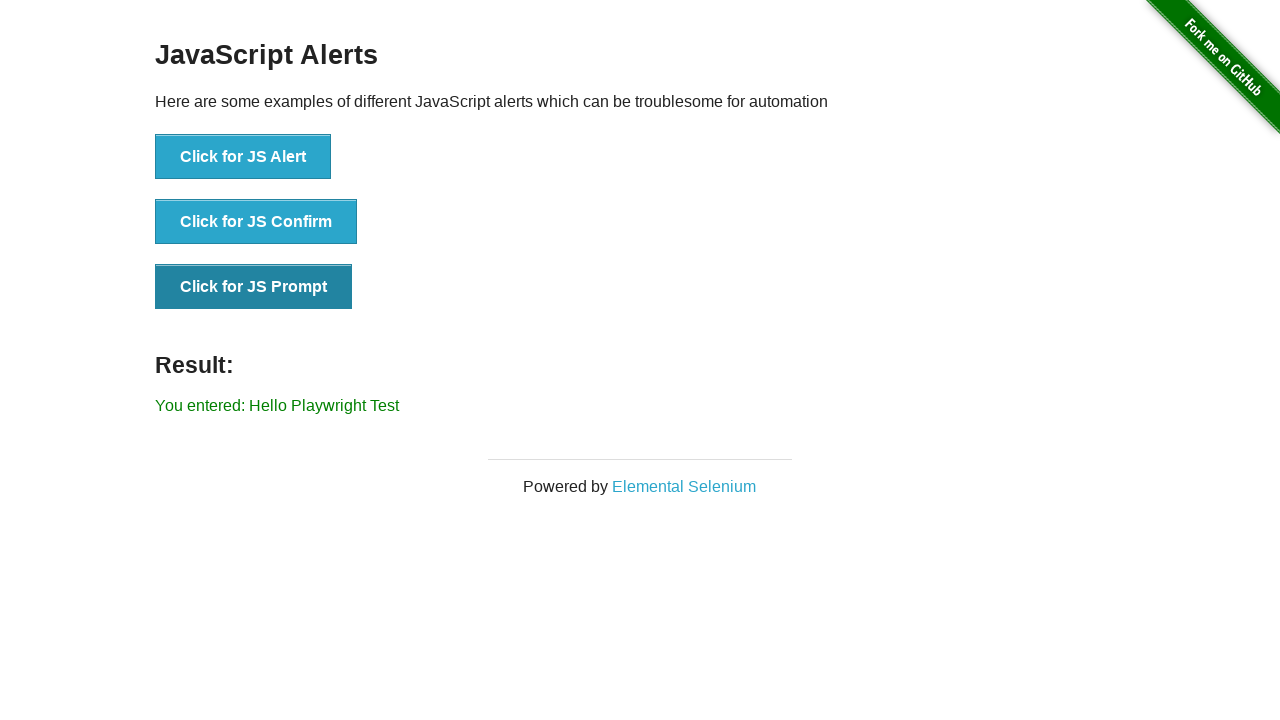

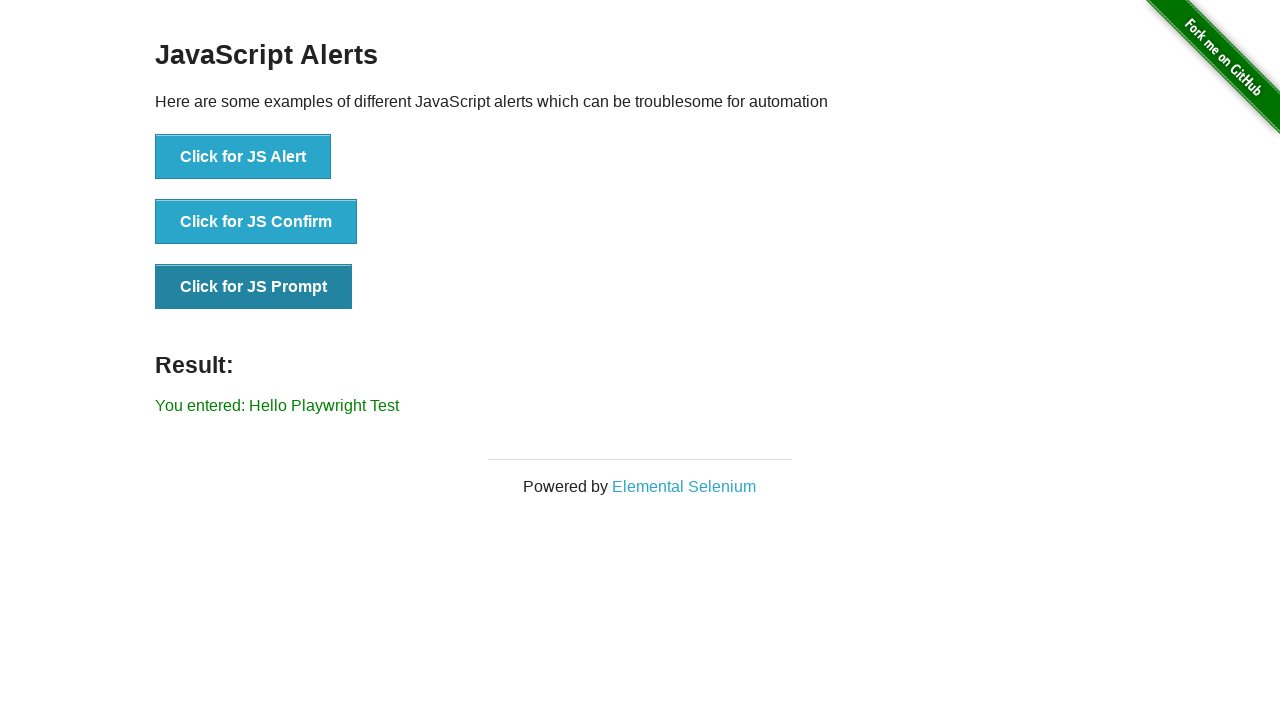